Navigates to a product page, adds multiple quantities of three different products to the cart (2 of product 1, 2 of product 2, and 3 of product 3), and verifies the cart quantities are correct.

Starting URL: https://material.playwrightvn.com/

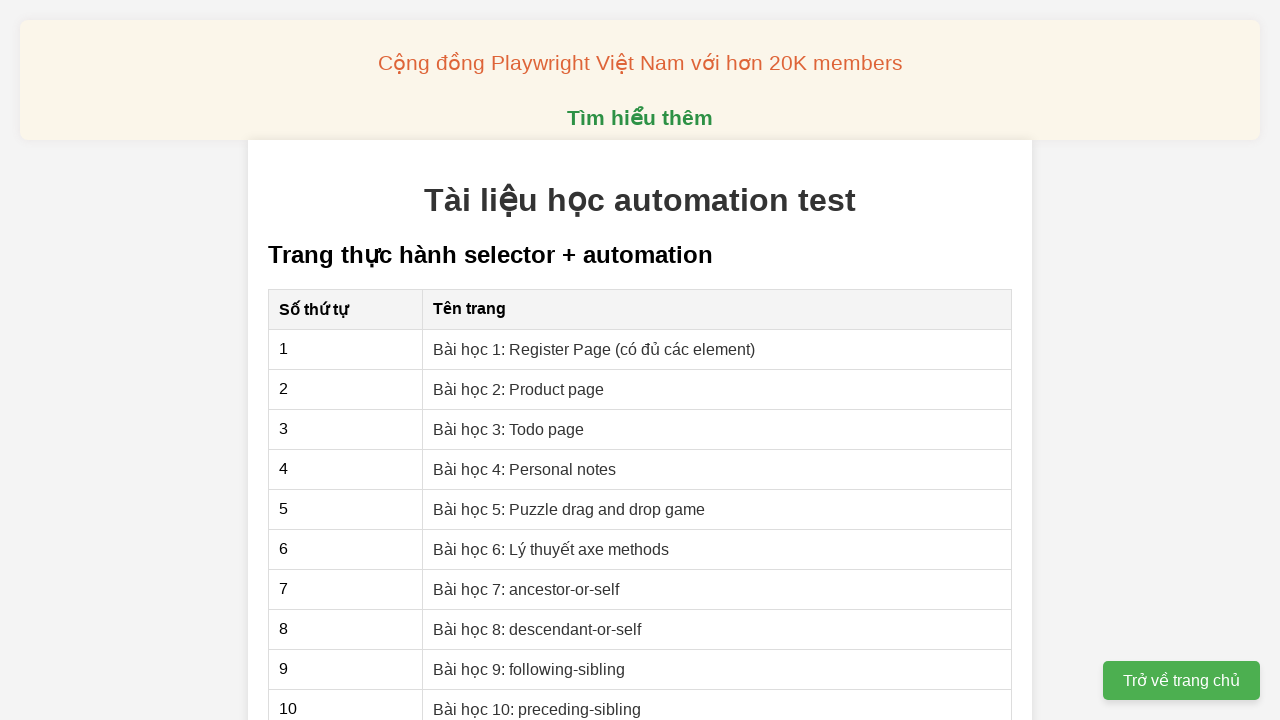

Clicked on 'Bài học 2: Product page' link at (519, 389) on text=Bài học 2: Product page
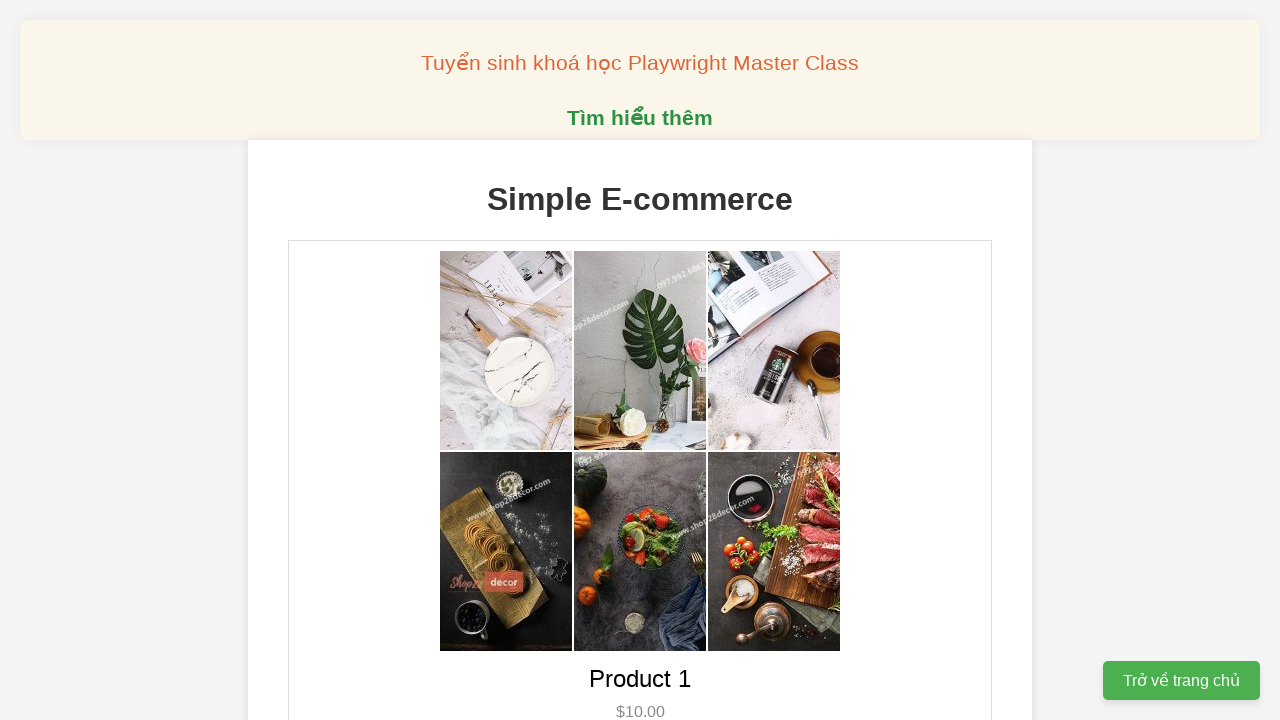

Product page loaded successfully
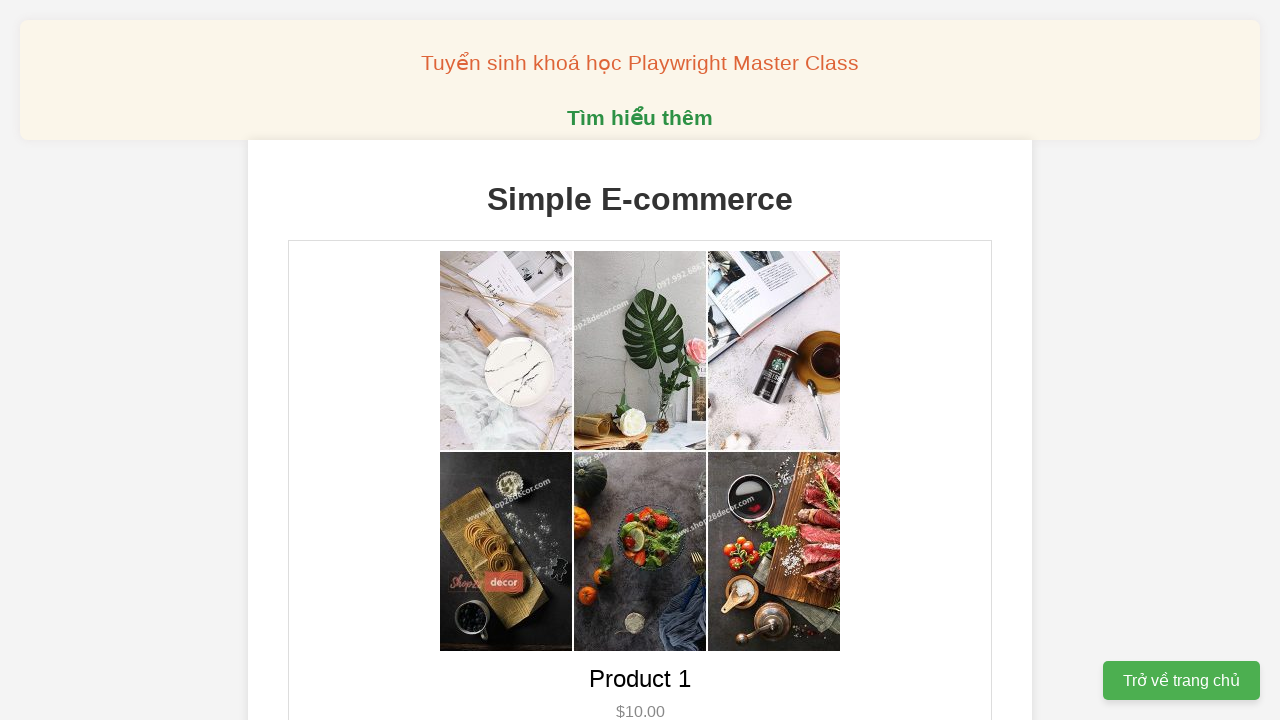

Added 1 quantity of product 1 to cart at (640, 360) on .product:nth-child(1) button
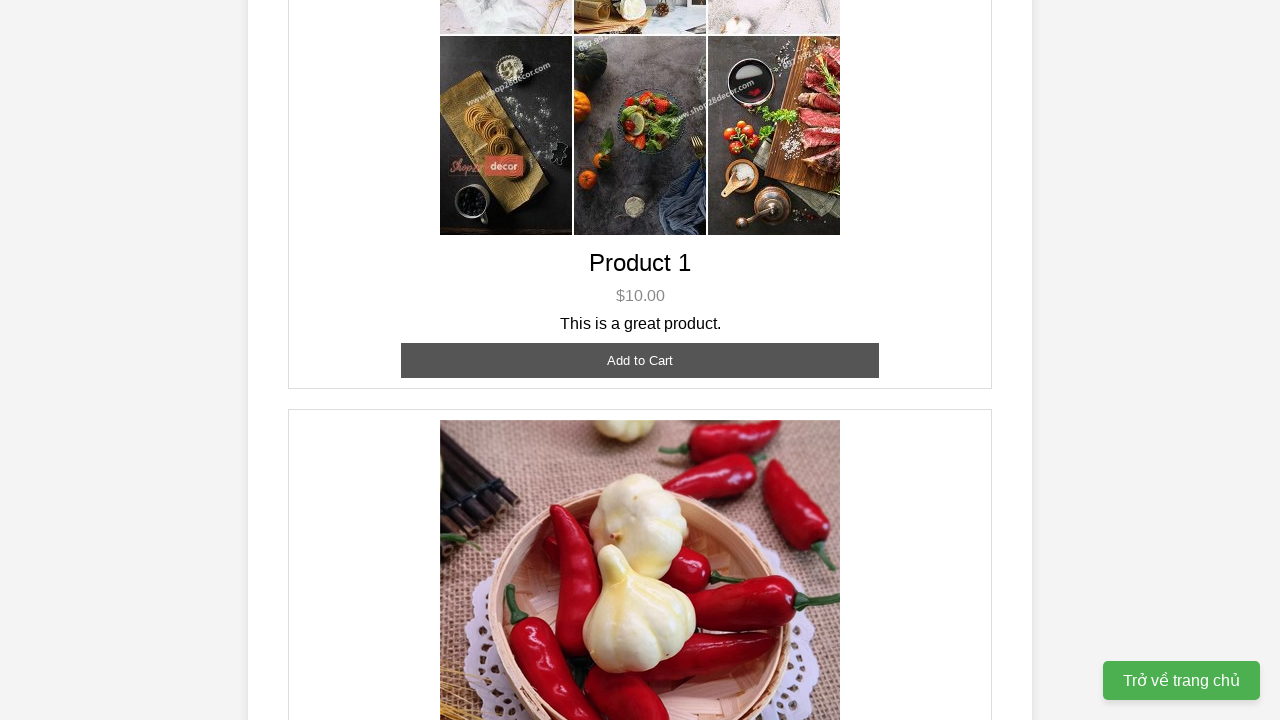

Added 1 more quantity of product 1 to cart (total: 2) at (640, 360) on .product:nth-child(1) button
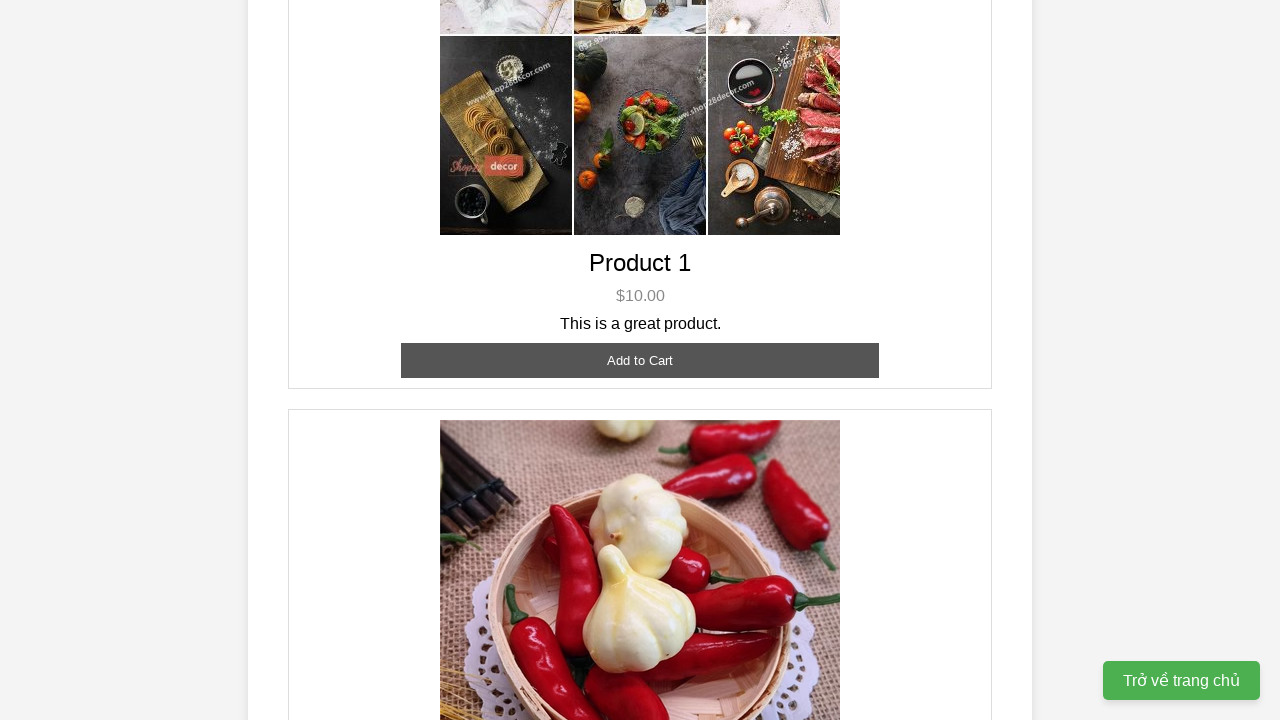

Added 1 quantity of product 2 to cart at (640, 360) on .product:nth-child(2) button
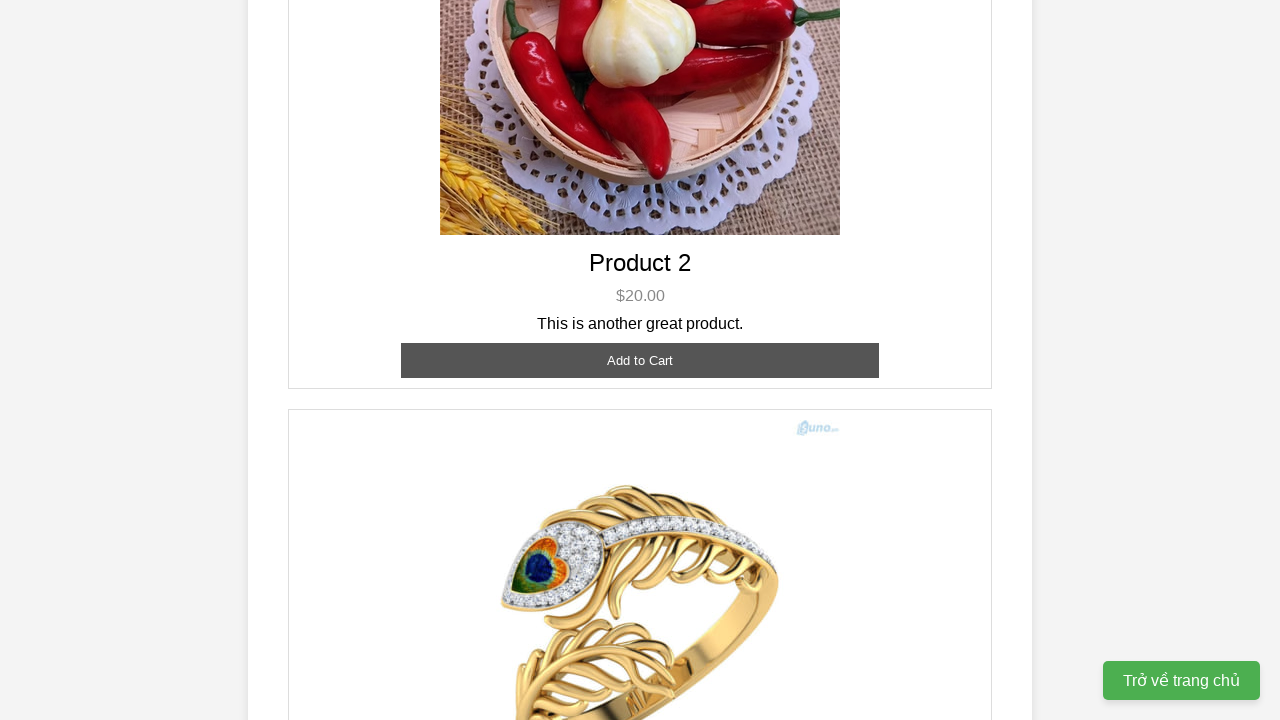

Added 1 more quantity of product 2 to cart (total: 2) at (640, 360) on .product:nth-child(2) button
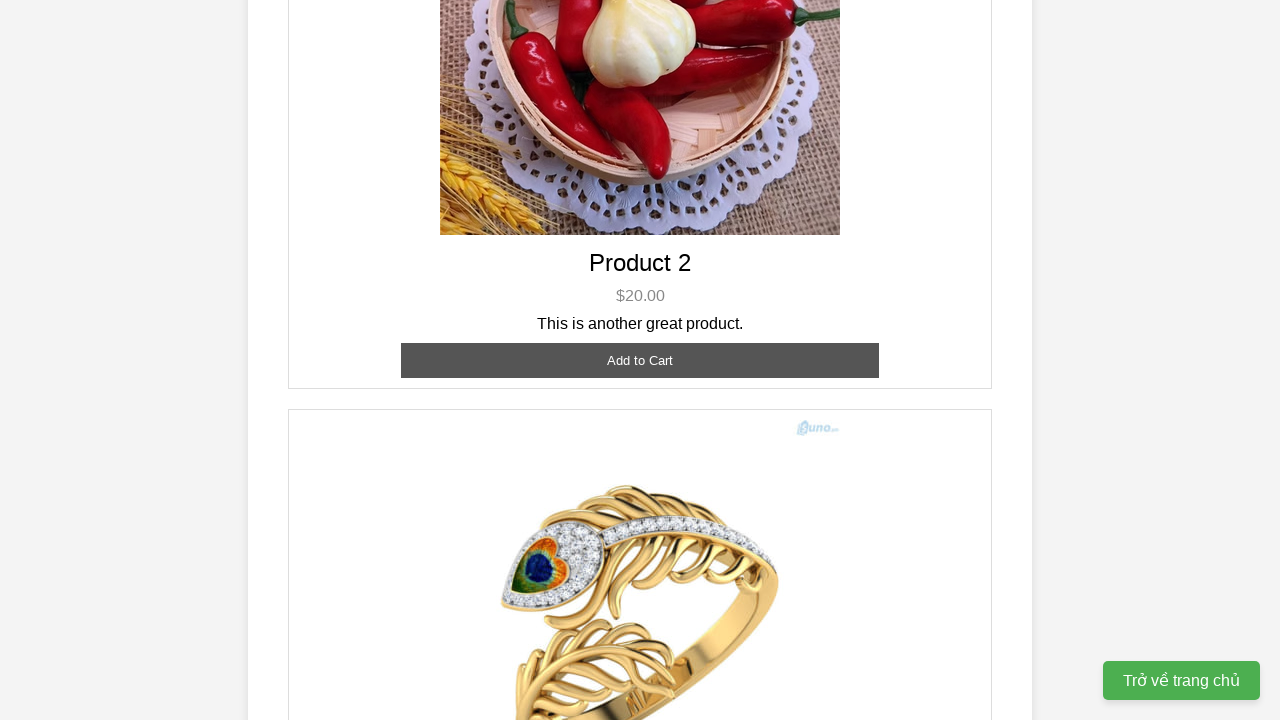

Added 1 quantity of product 3 to cart at (640, 388) on .product:nth-child(3) button
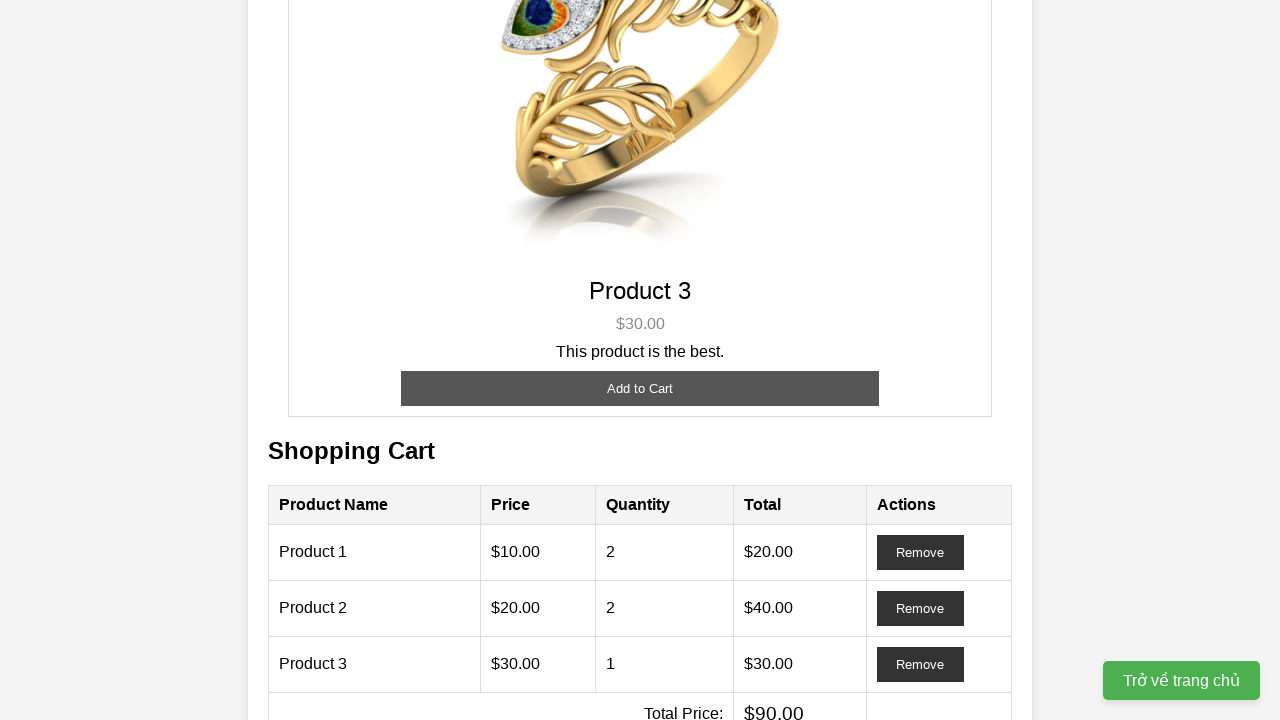

Added 1 more quantity of product 3 to cart (total: 2) at (640, 388) on .product:nth-child(3) button
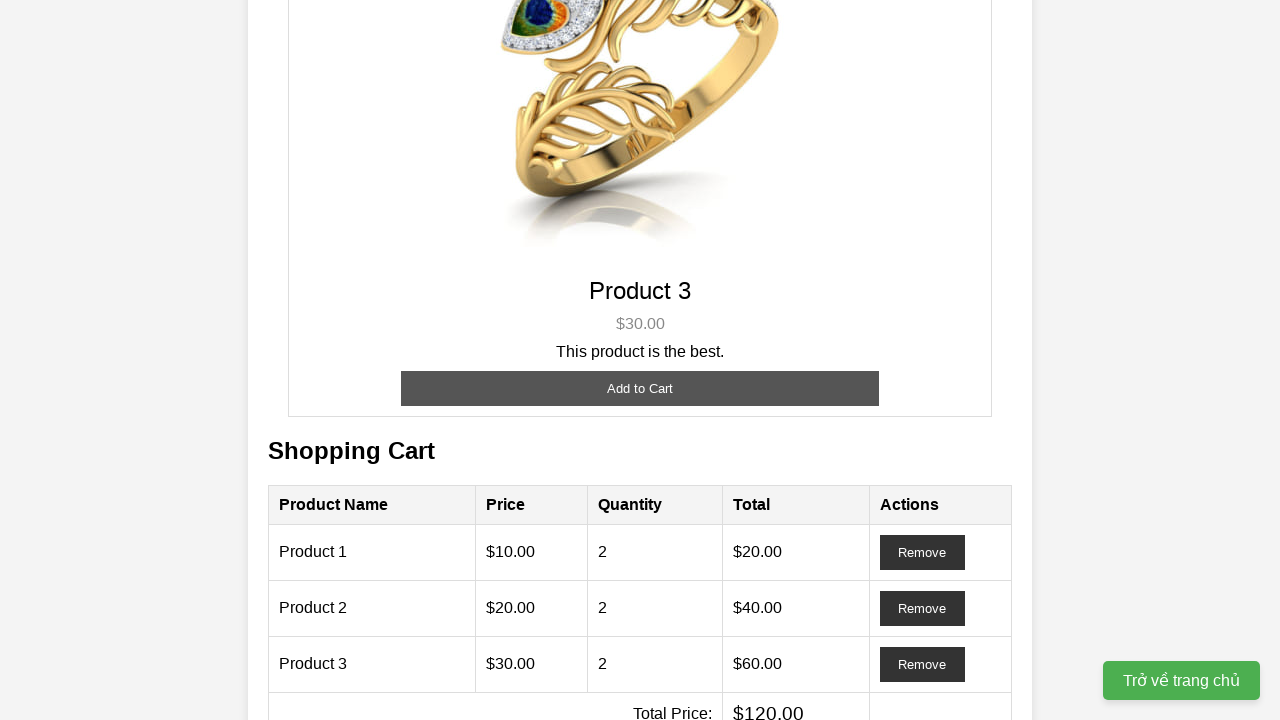

Added 1 more quantity of product 3 to cart (total: 3) at (640, 388) on .product:nth-child(3) button
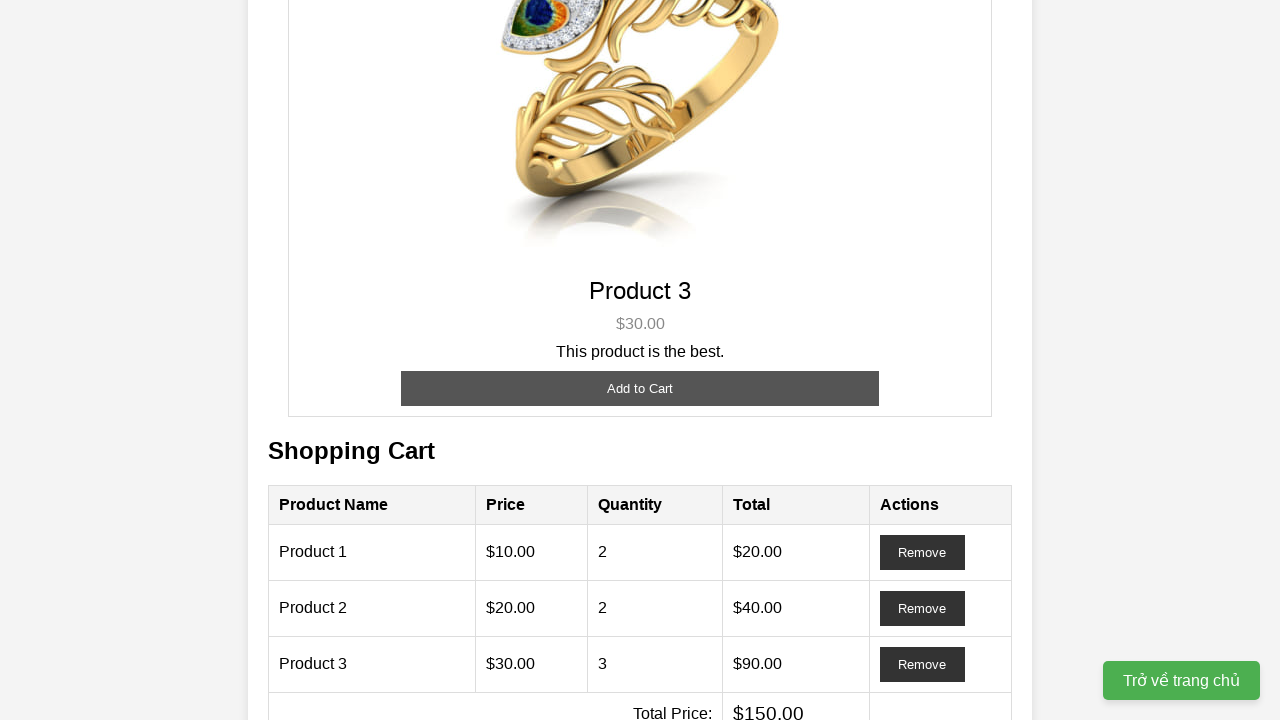

Cart is visible with all items added (2 + 2 + 3 = 7 total items)
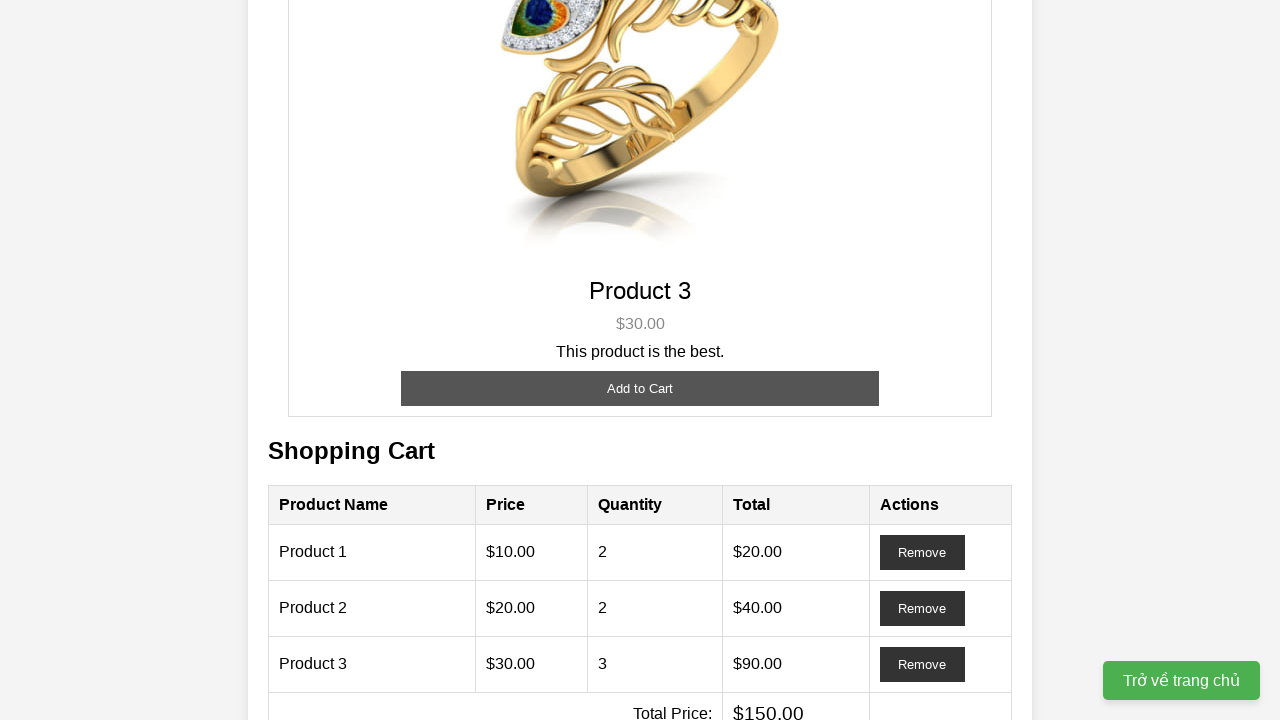

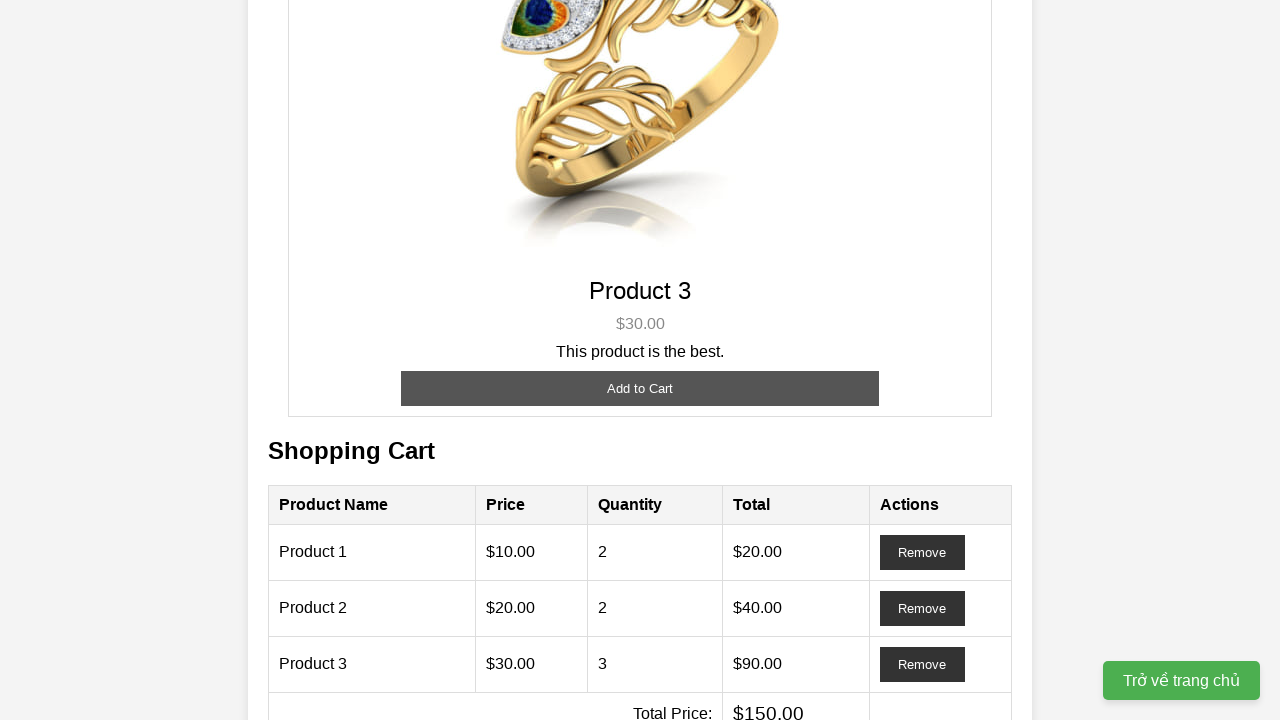